Tests radio button selection functionality by clicking different radio button options on a practice form

Starting URL: https://www.tutorialspoint.com/selenium/practice/radio-button.php

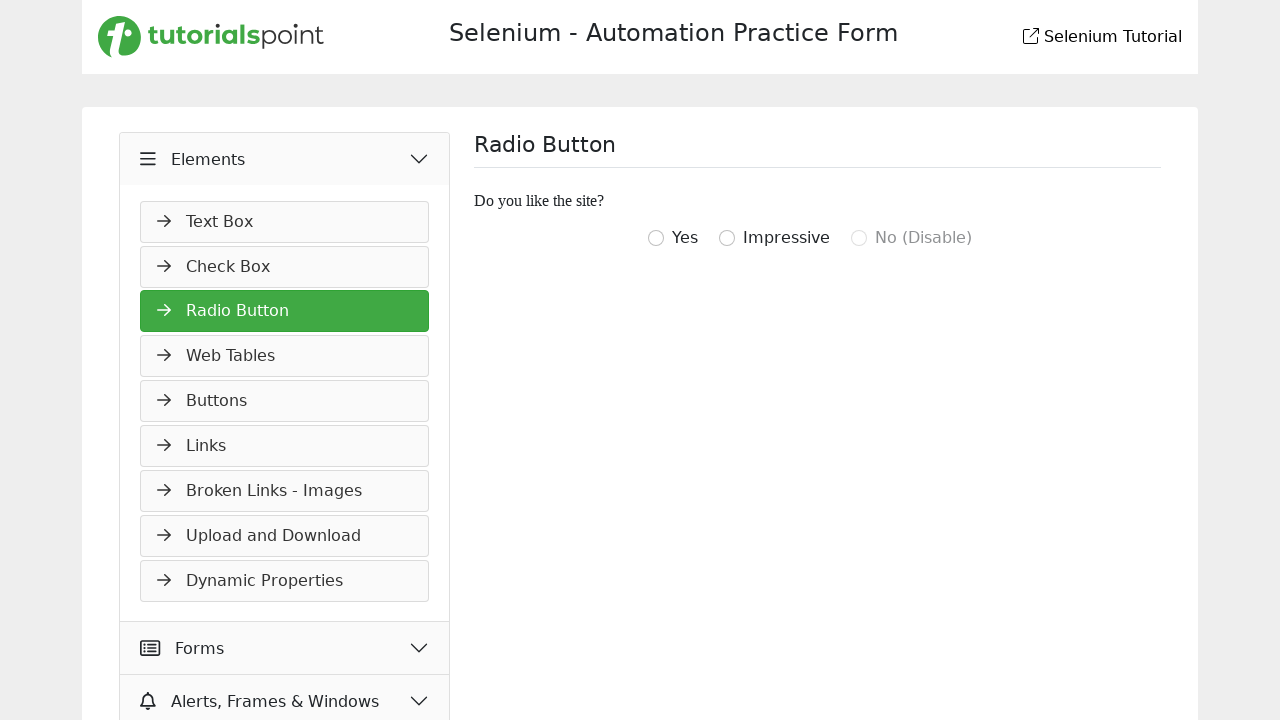

Clicked Yes radio button at (656, 238) on xpath=/html/body/main/div/div/div[2]/form/div[1]/input
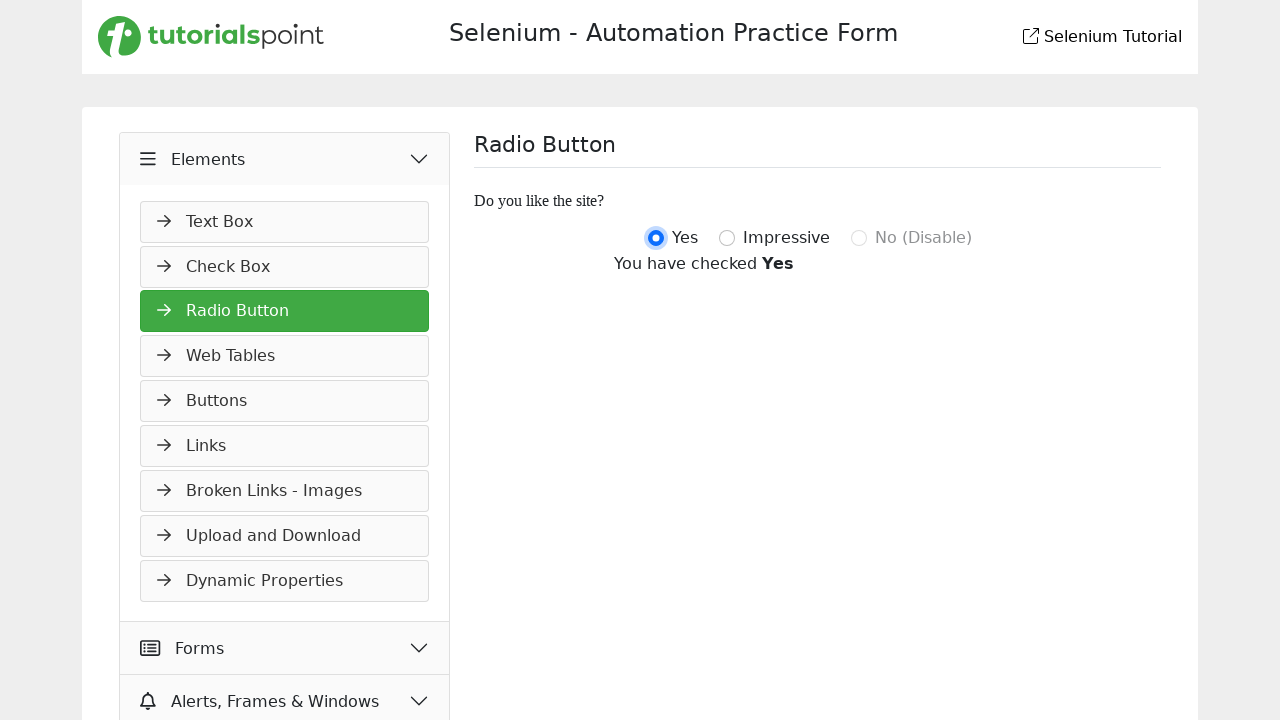

Clicked Impressive radio button at (727, 238) on xpath=/html/body/main/div/div/div[2]/form/div[3]/input
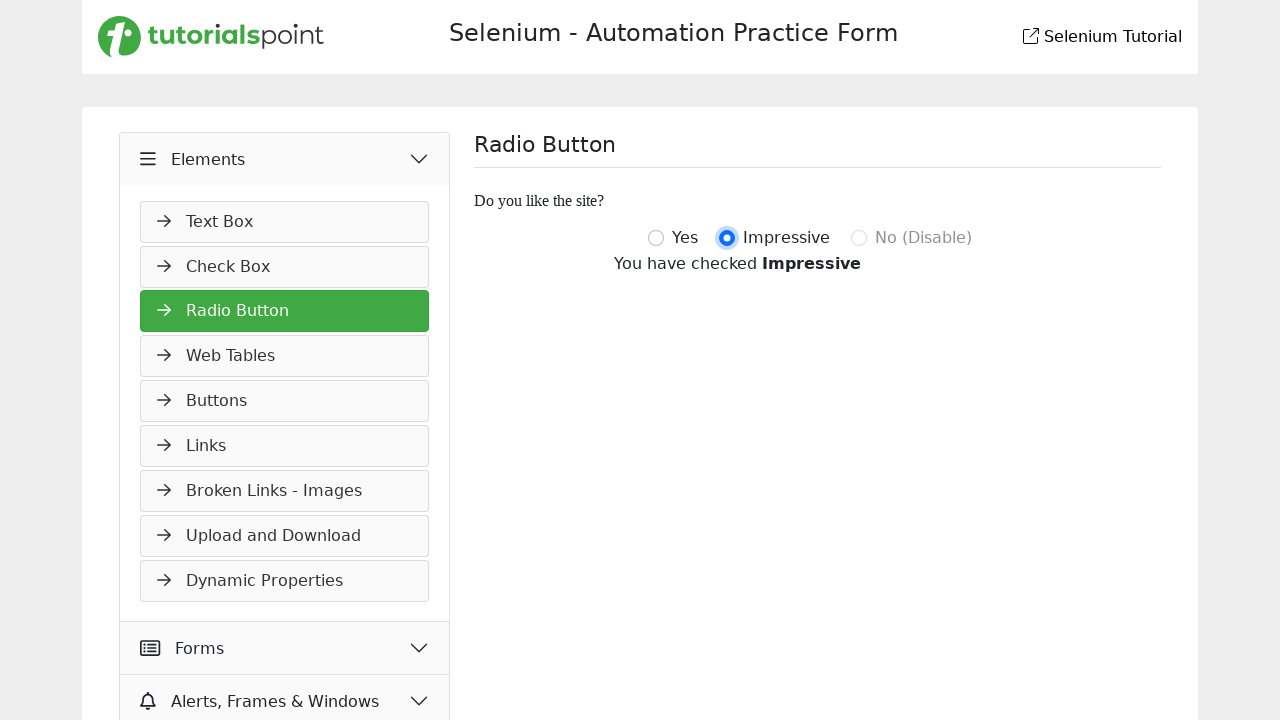

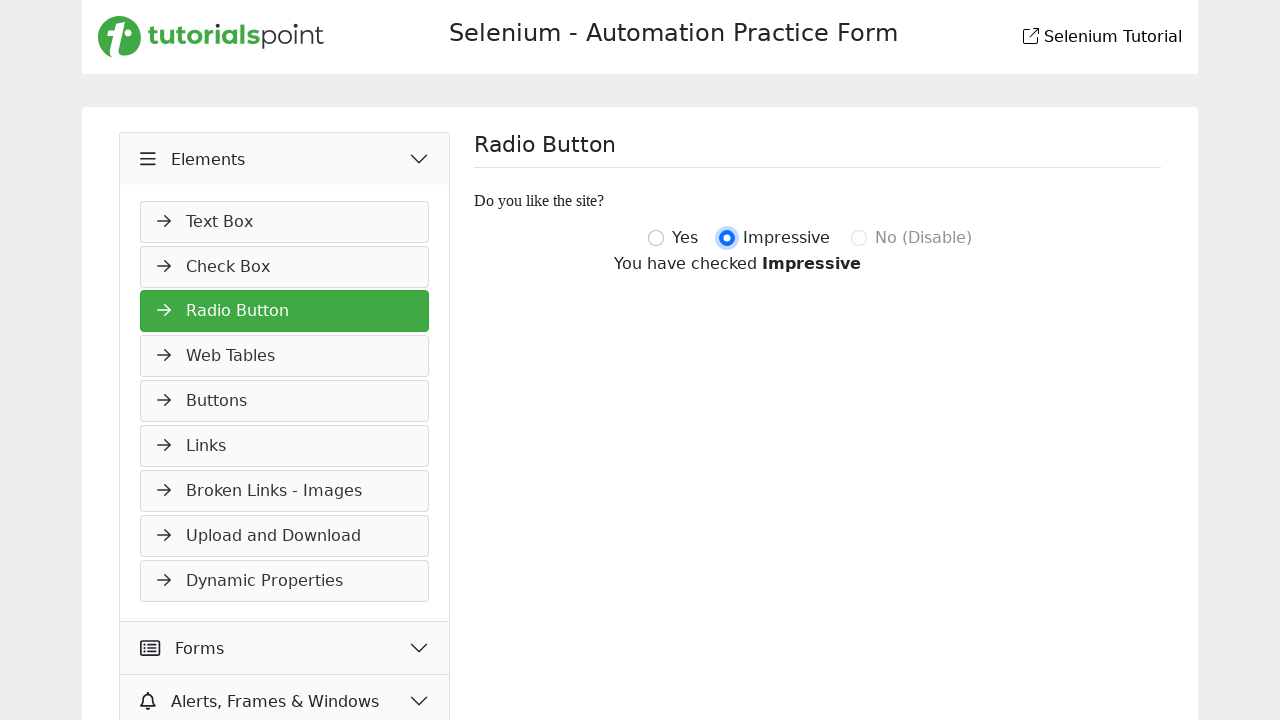